Tests a To-Do List functionality by navigating to the page, adding multiple tasks, clicking each task to mark as complete, and verifying all tasks are cleared.

Starting URL: https://v1.training-support.net/selenium

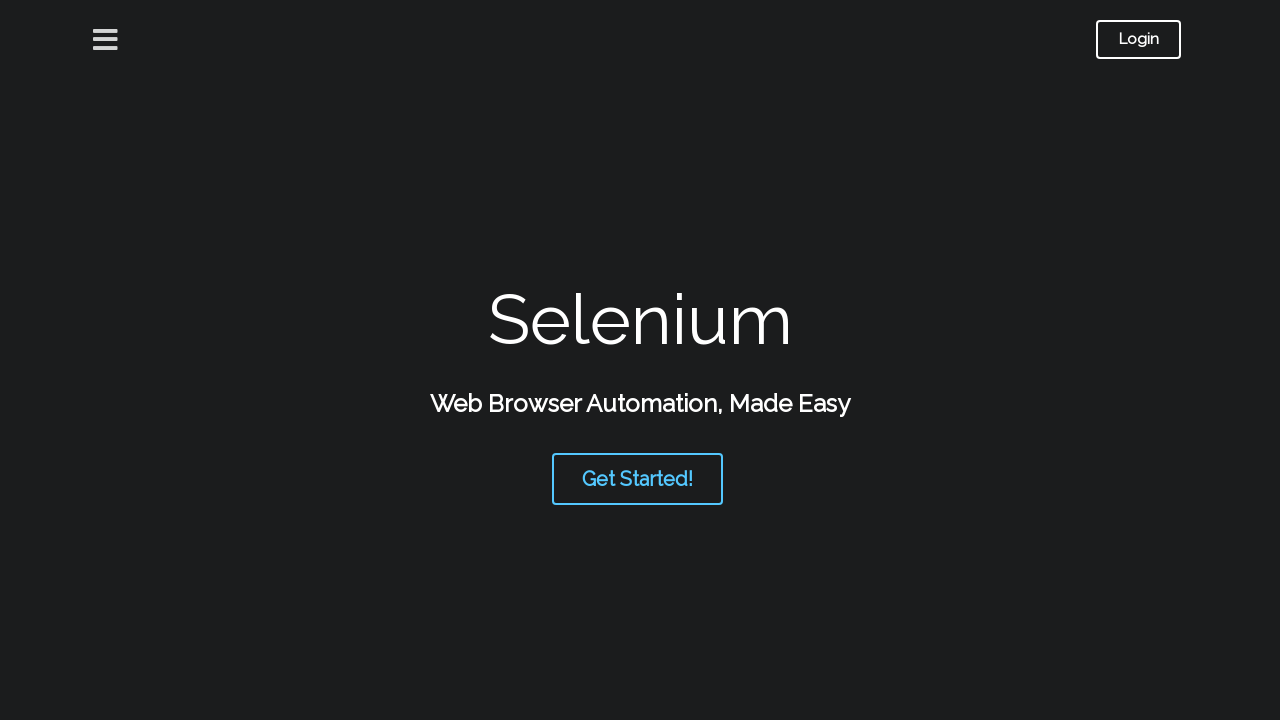

Scrolled To-Do List section into view
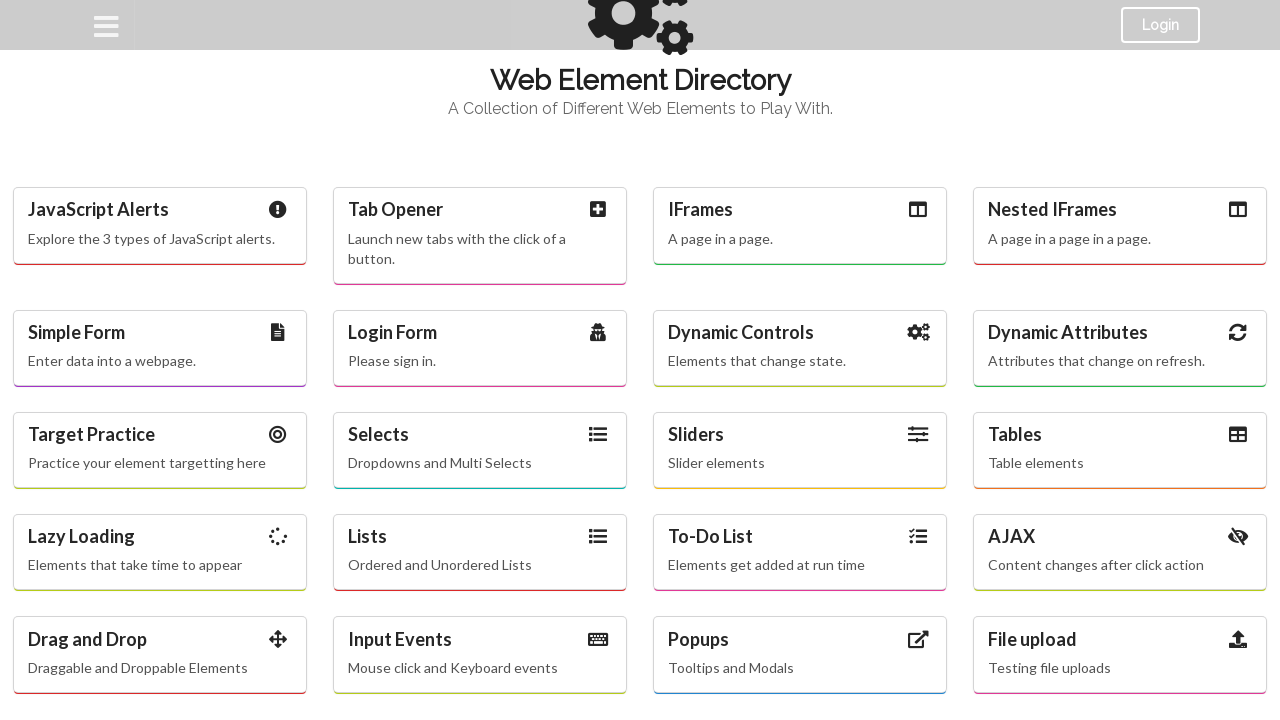

Clicked on To-Do List header to expand section at (800, 537) on xpath=//div[@class='header' and contains(text(),'To-Do List')]
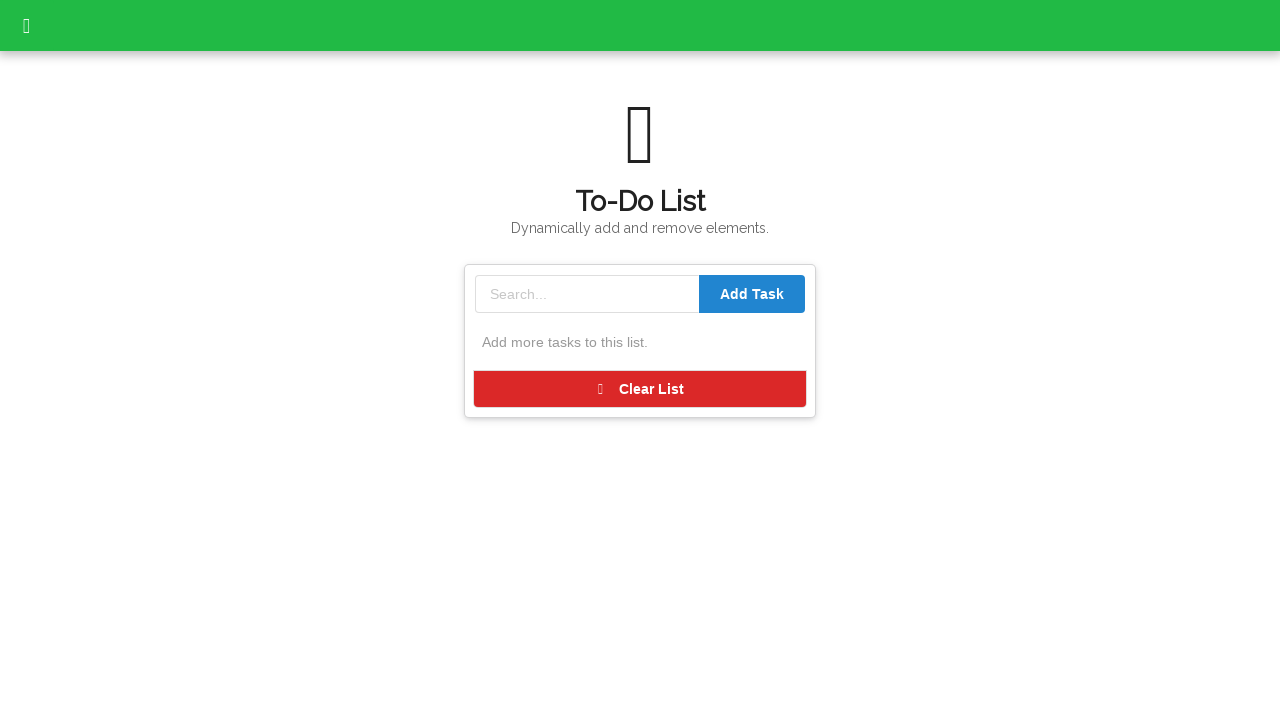

Task input field became visible
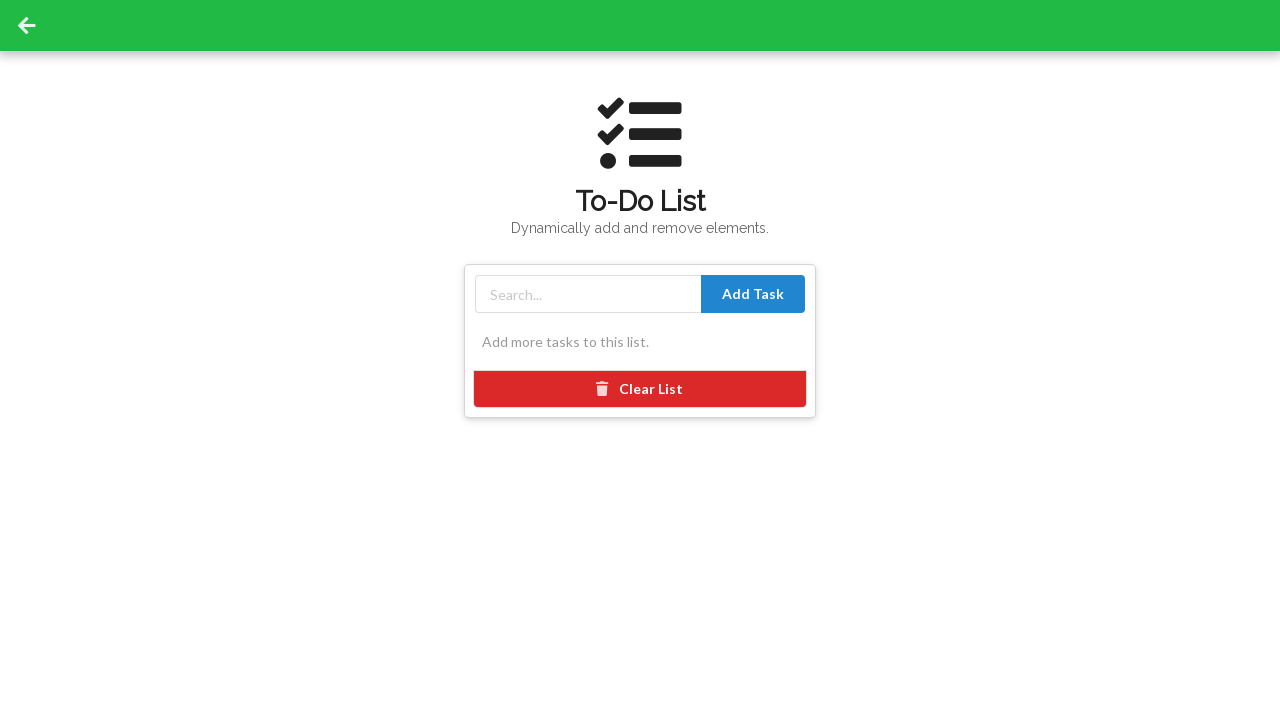

Clicked bottom area to focus on task input at (640, 389) on .bottom
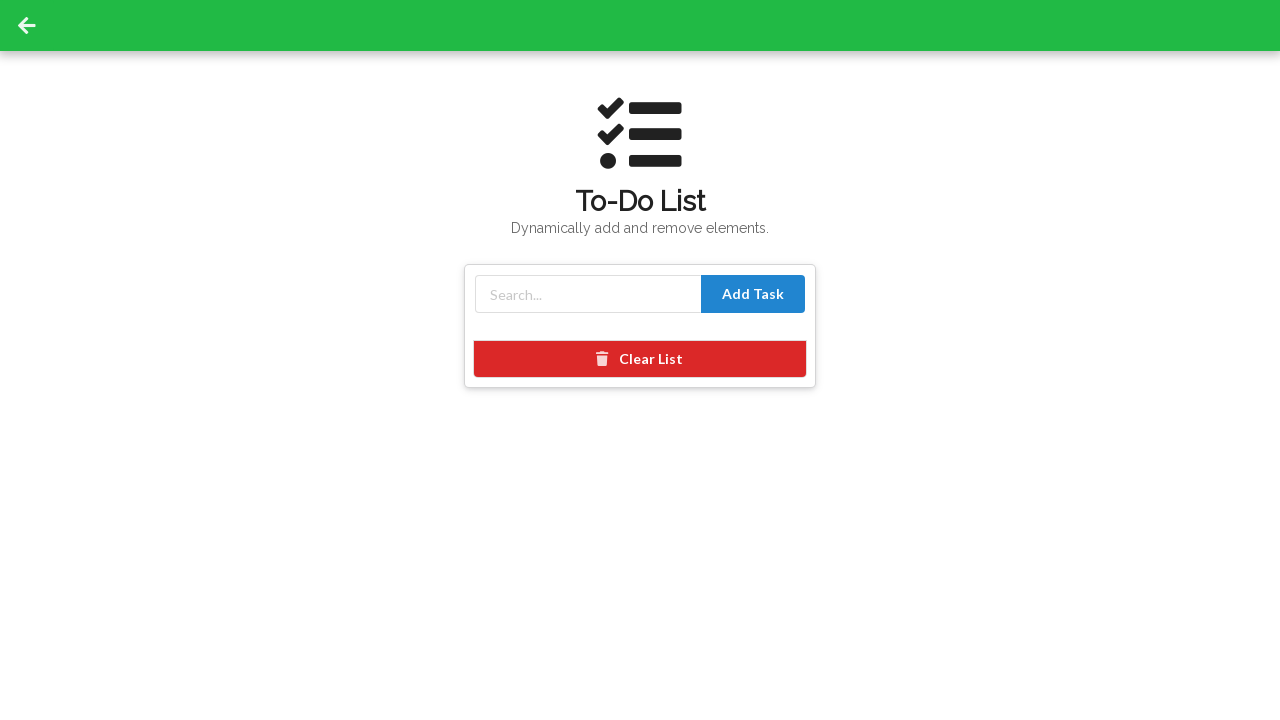

Filled task input with 'Appium Practice' on #taskInput
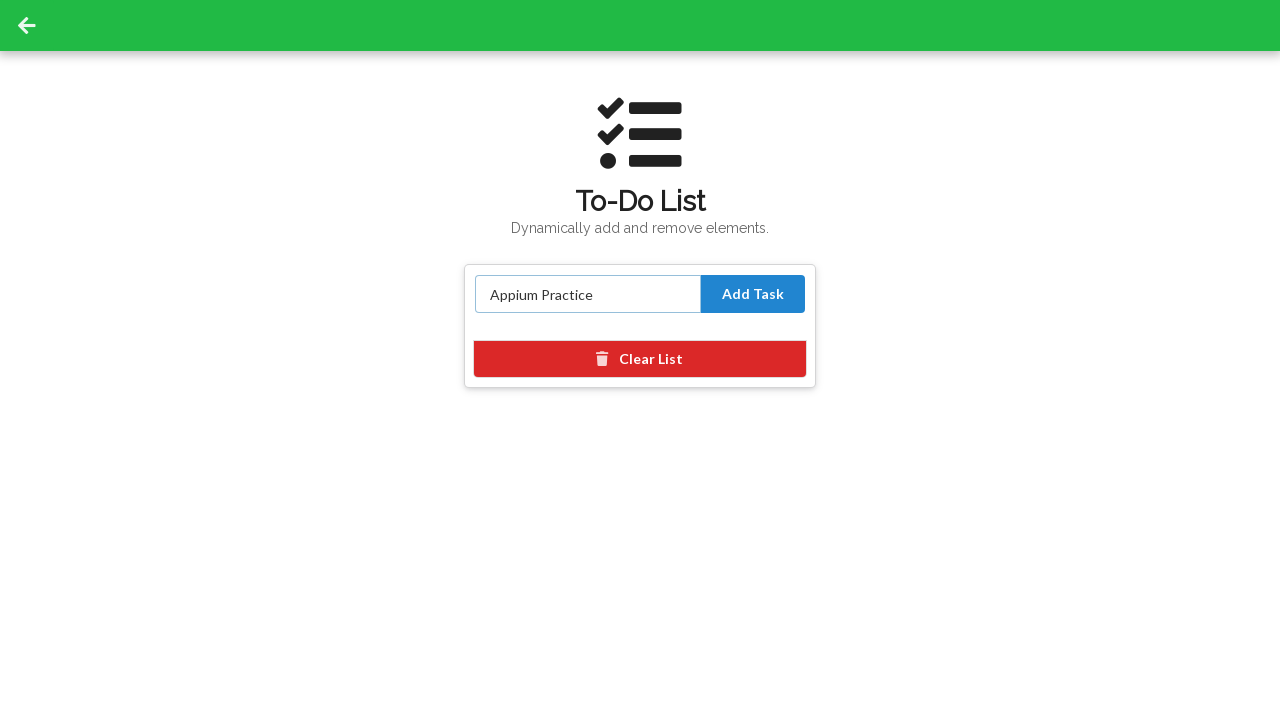

Clicked 'Add Task' button to add first task at (753, 294) on xpath=//button[text() = 'Add Task']
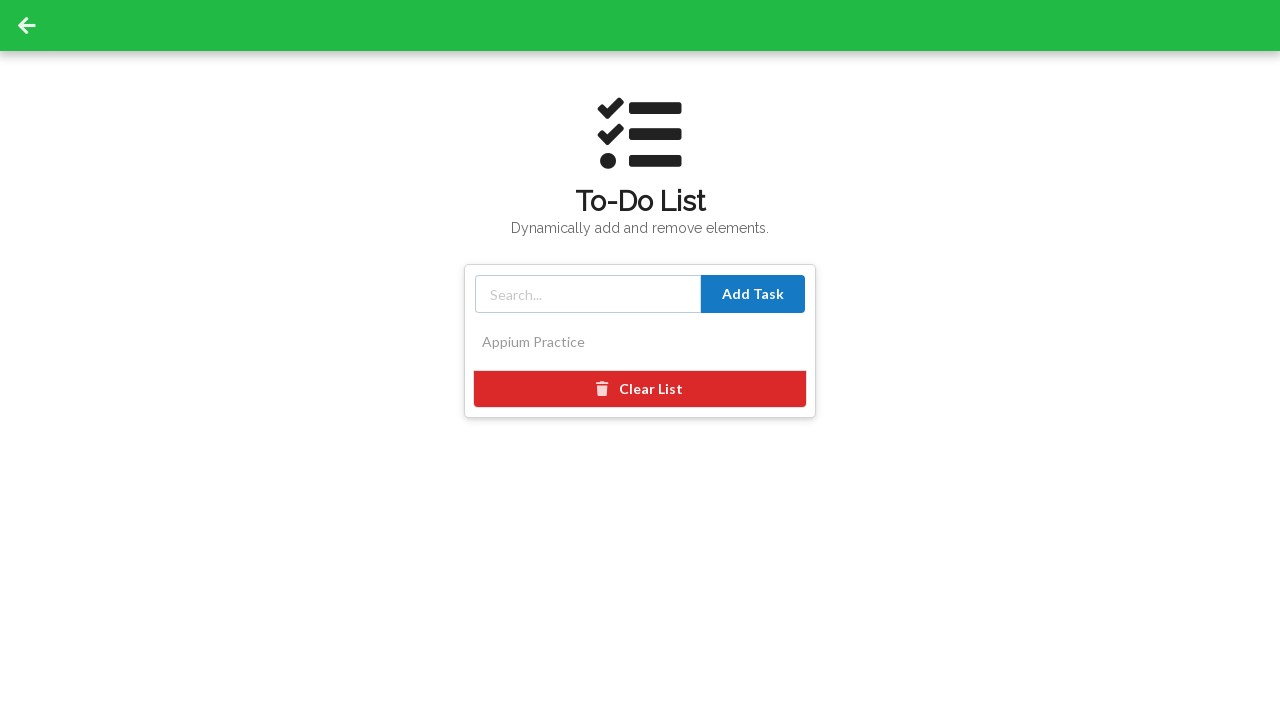

Filled task input with 'Keep Learning' on #taskInput
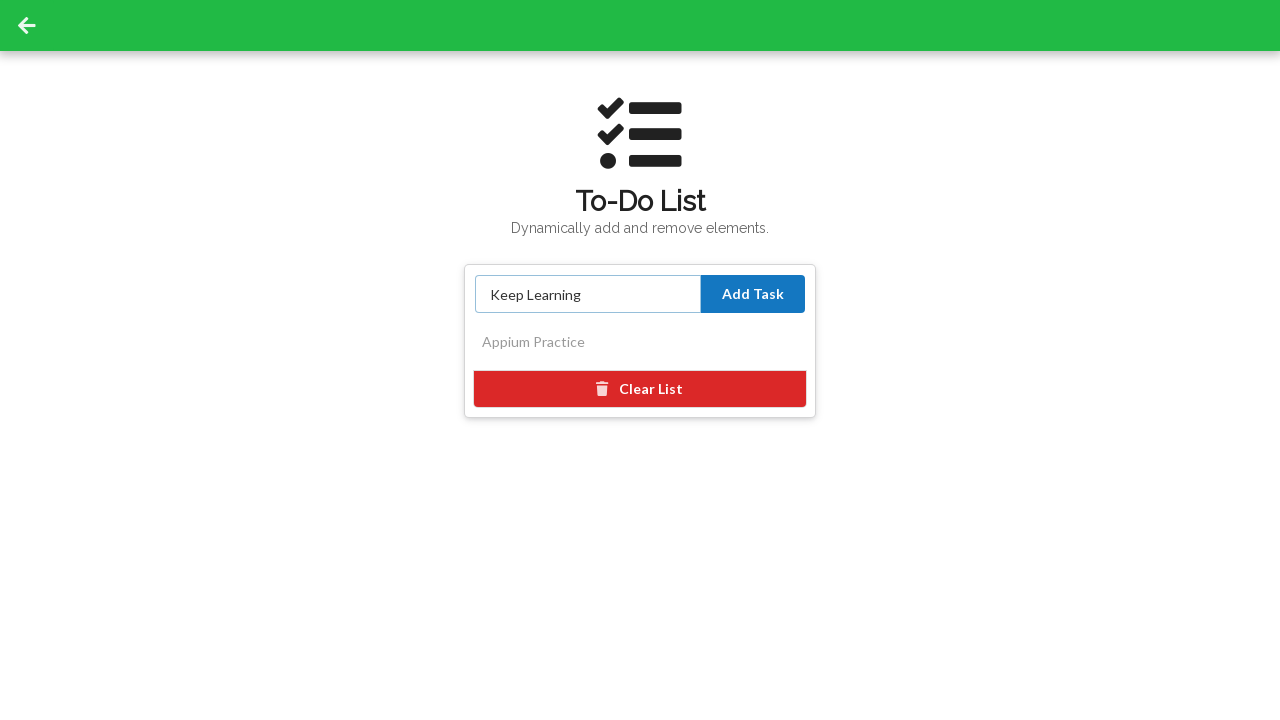

Clicked 'Add Task' button to add second task at (753, 294) on xpath=//button[text() = 'Add Task']
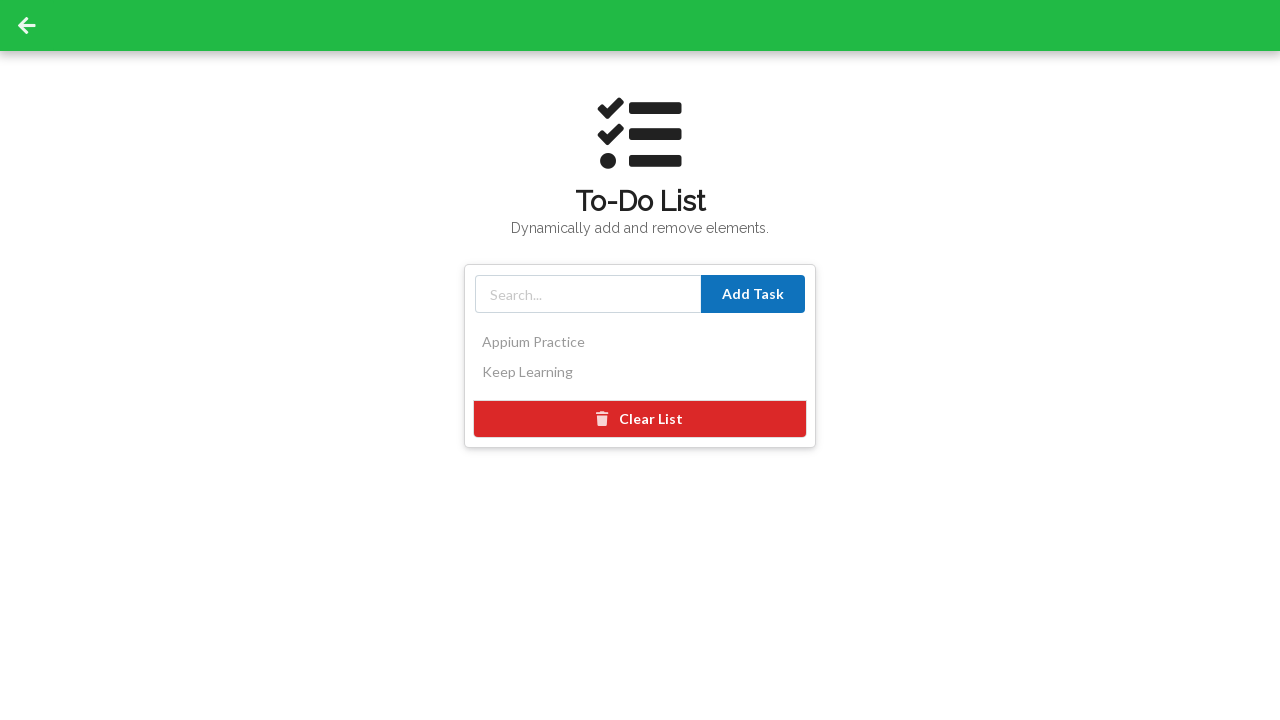

Filled task input with 'Motivate Yourself' on #taskInput
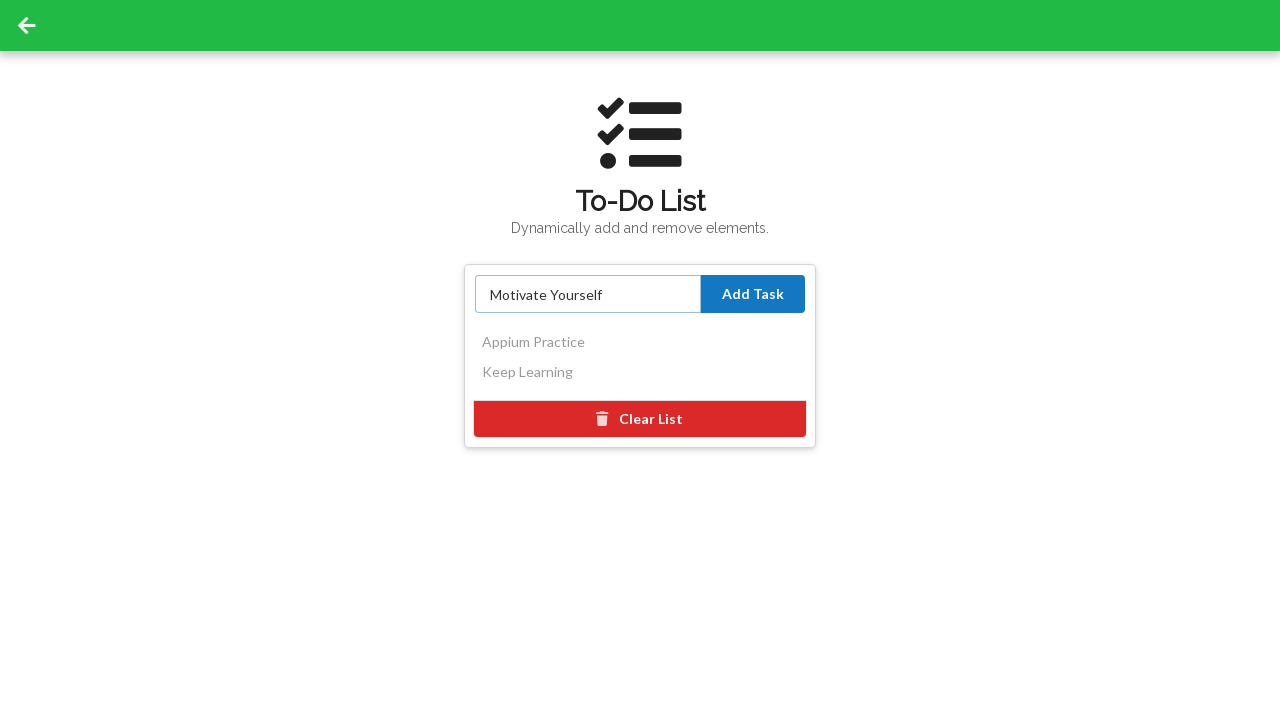

Clicked 'Add Task' button to add third task at (753, 294) on xpath=//button[text() = 'Add Task']
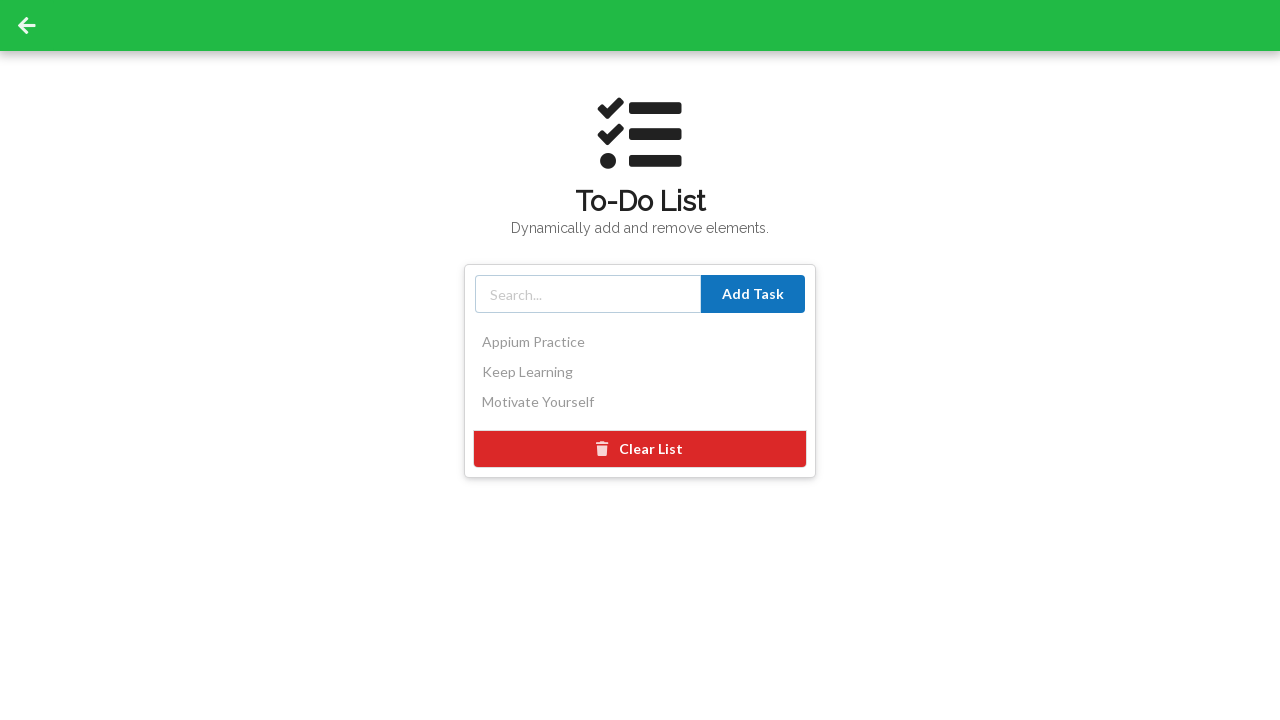

Clicked on a task to mark it as complete at (640, 342) on .item >> nth=0
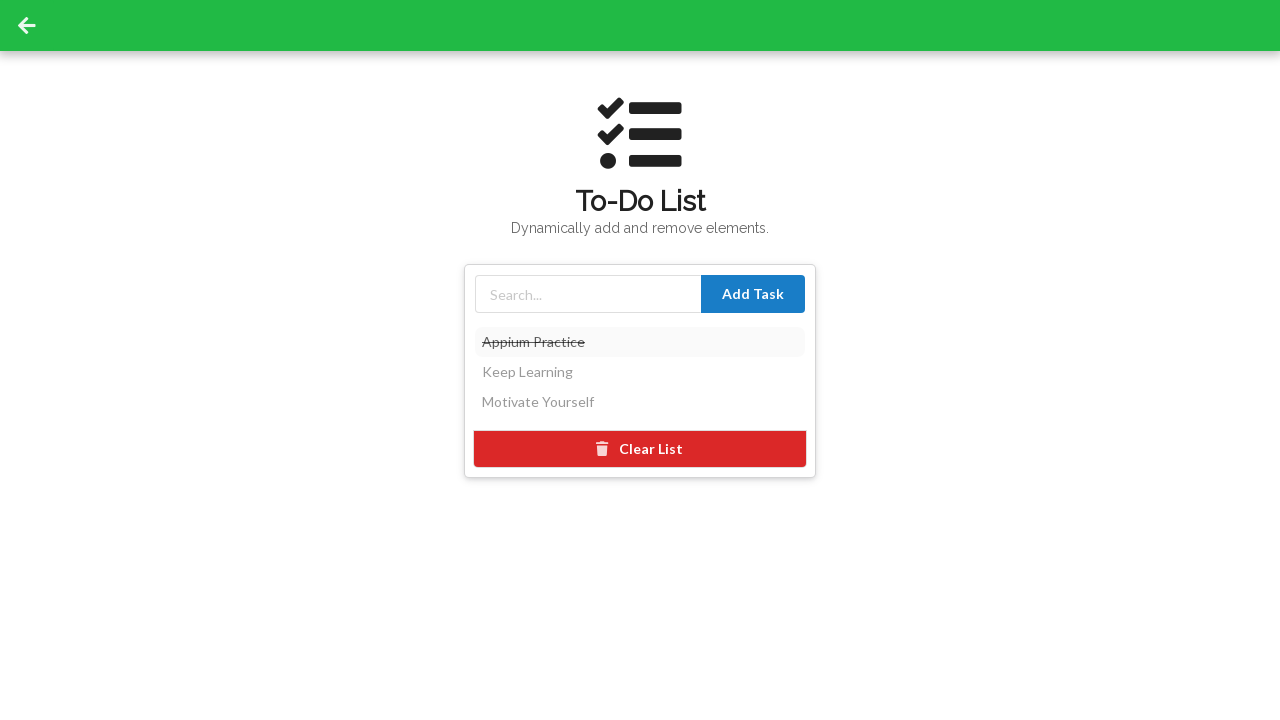

Waited 1 second for task completion animation
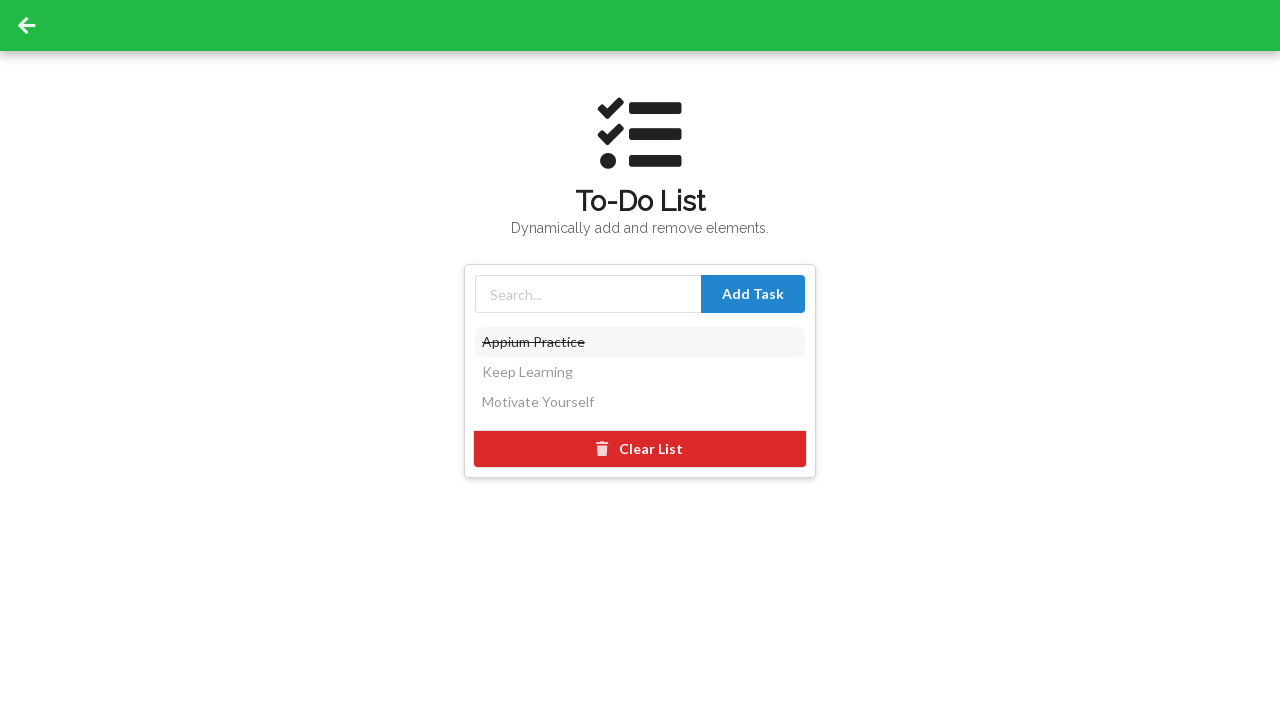

Clicked on a task to mark it as complete at (640, 372) on .item >> nth=1
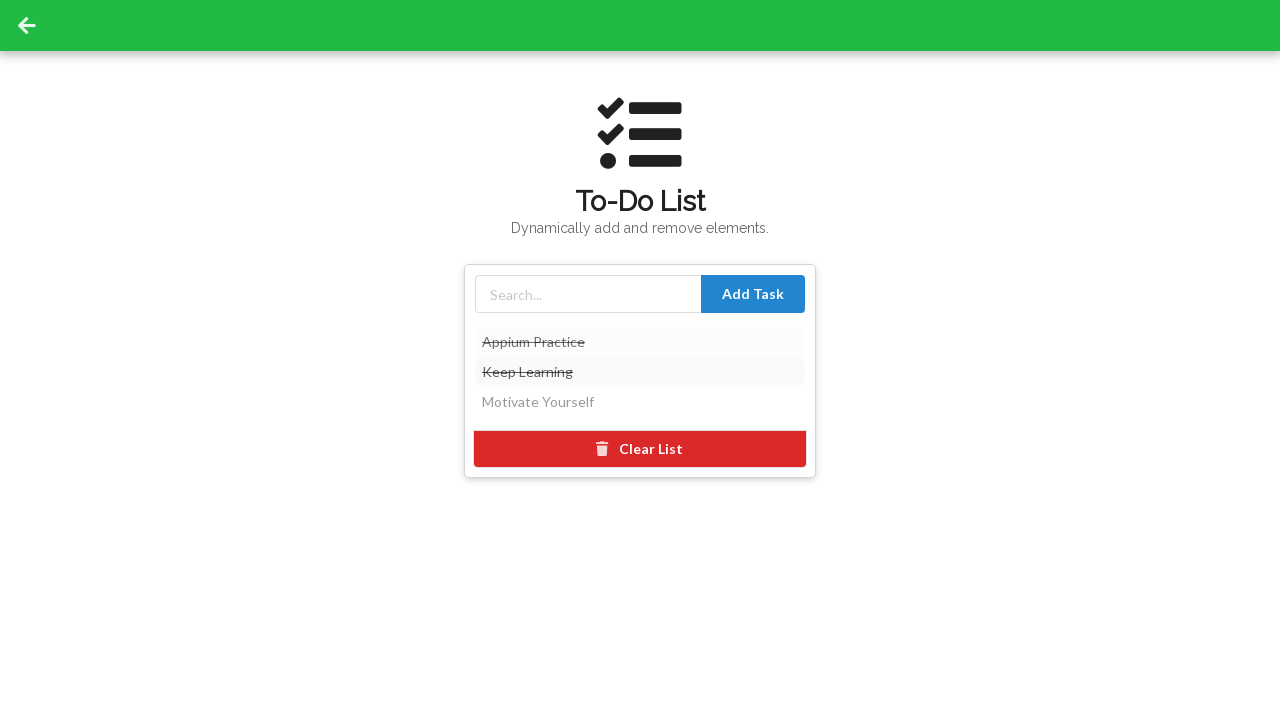

Waited 1 second for task completion animation
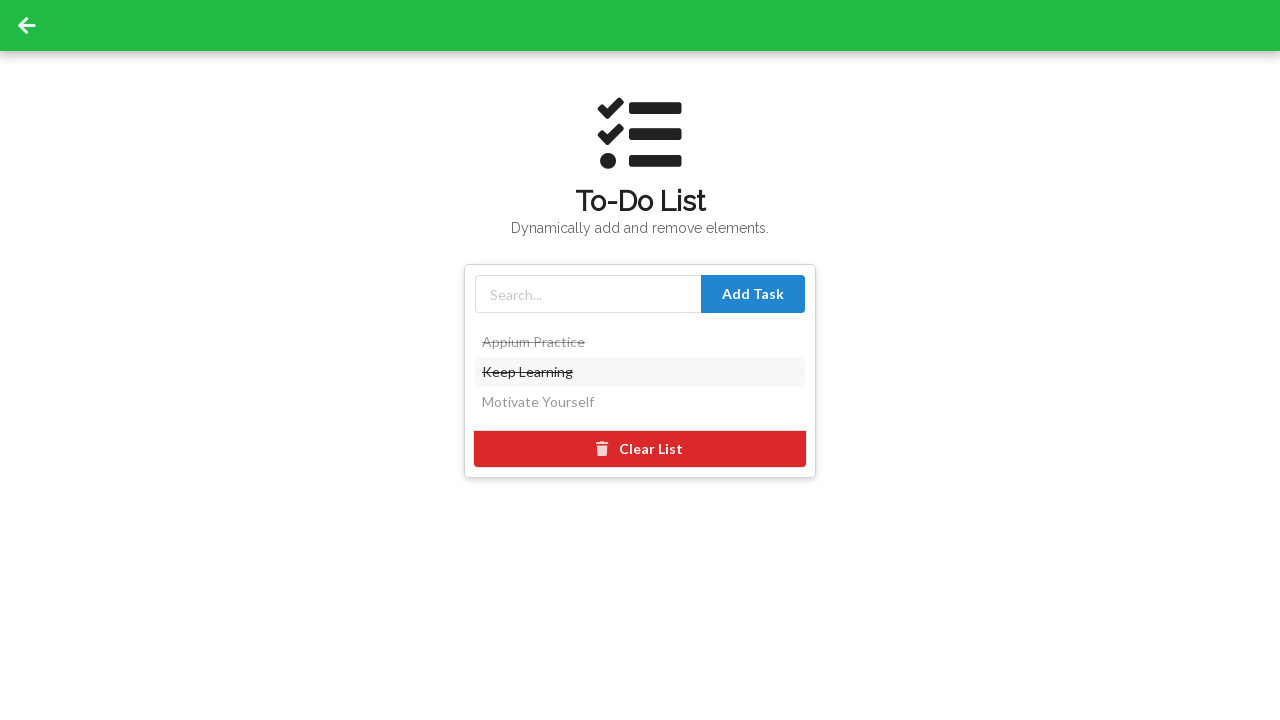

Clicked on a task to mark it as complete at (640, 402) on .item >> nth=2
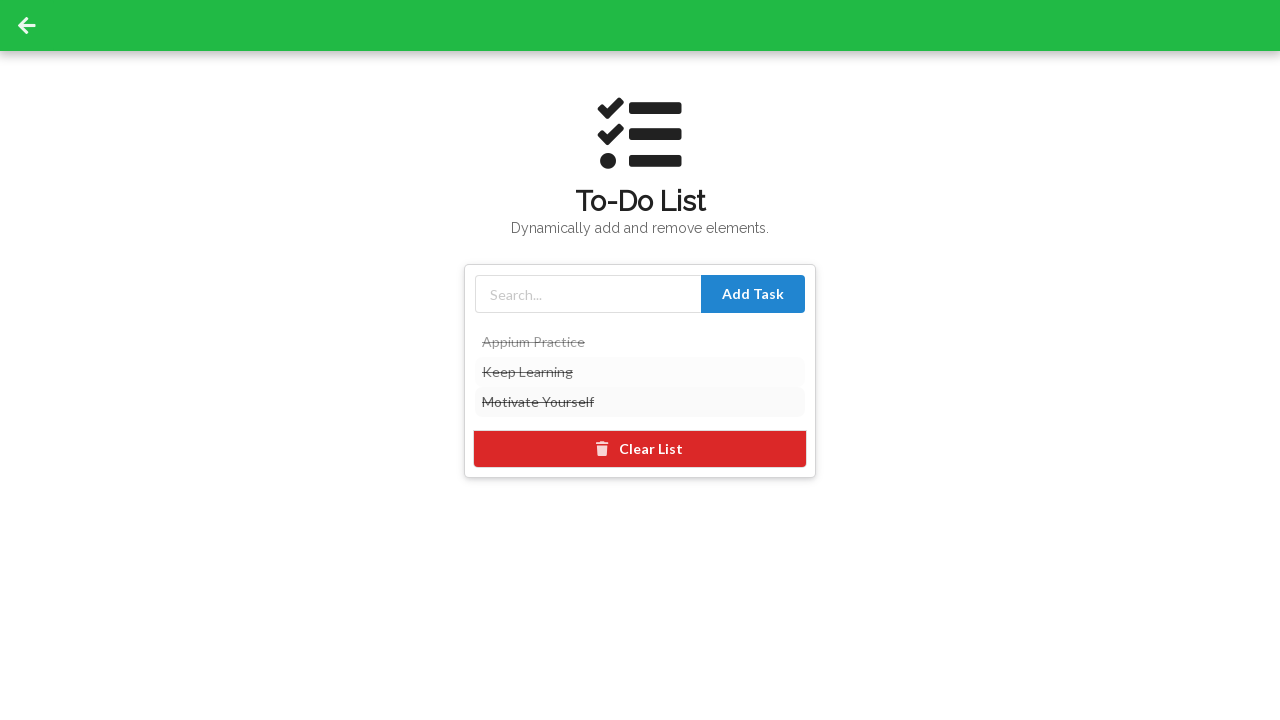

Waited 1 second for task completion animation
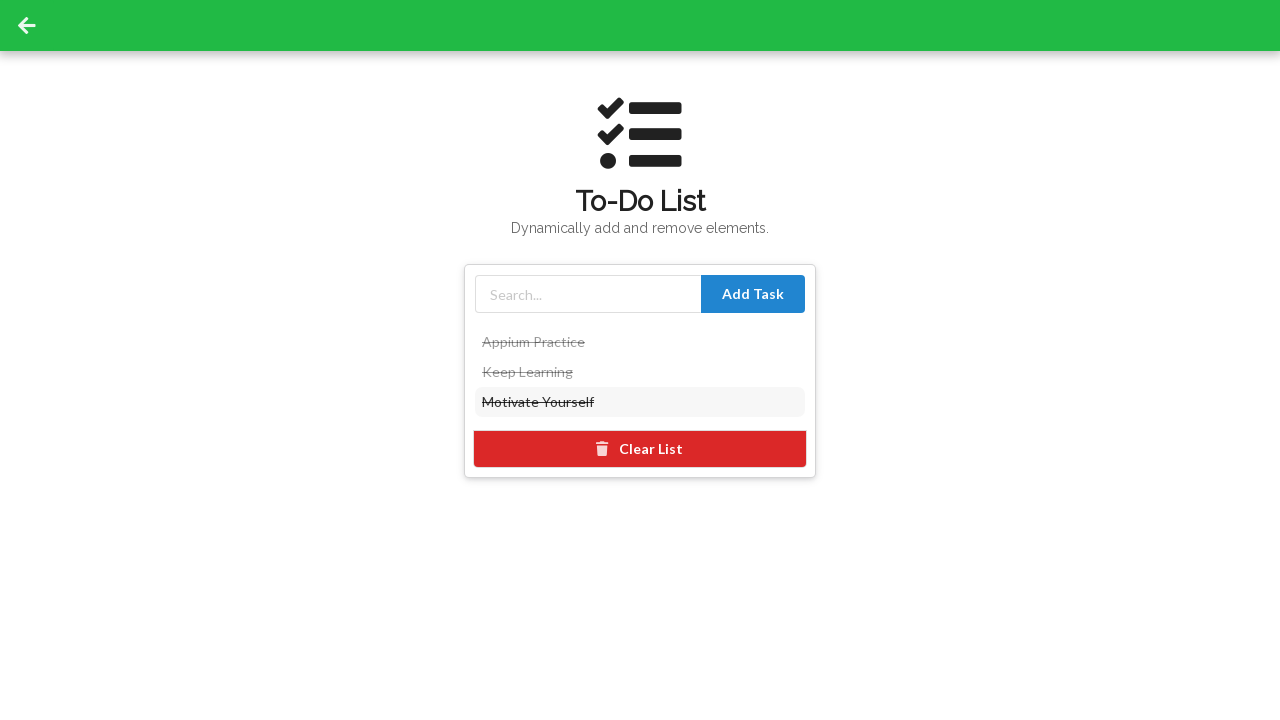

Clicked bottom area to view remaining tasks at (640, 449) on .bottom
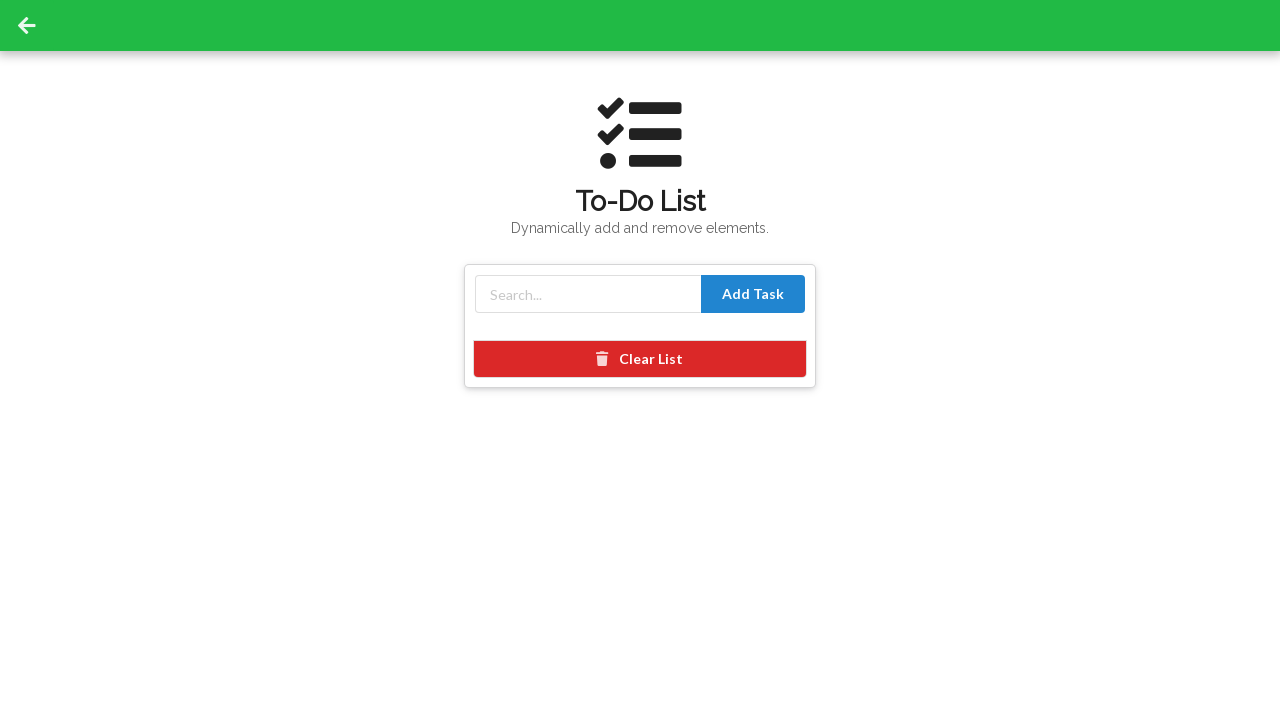

Waited 1 second to verify all tasks are cleared
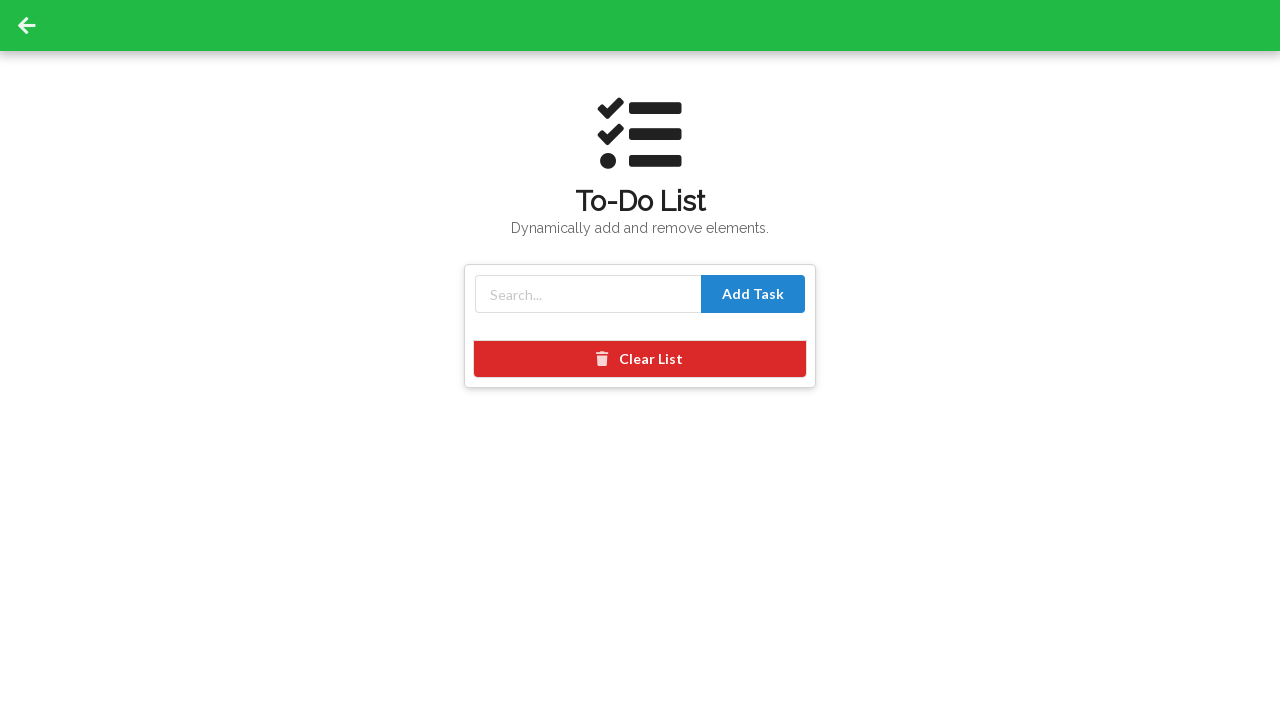

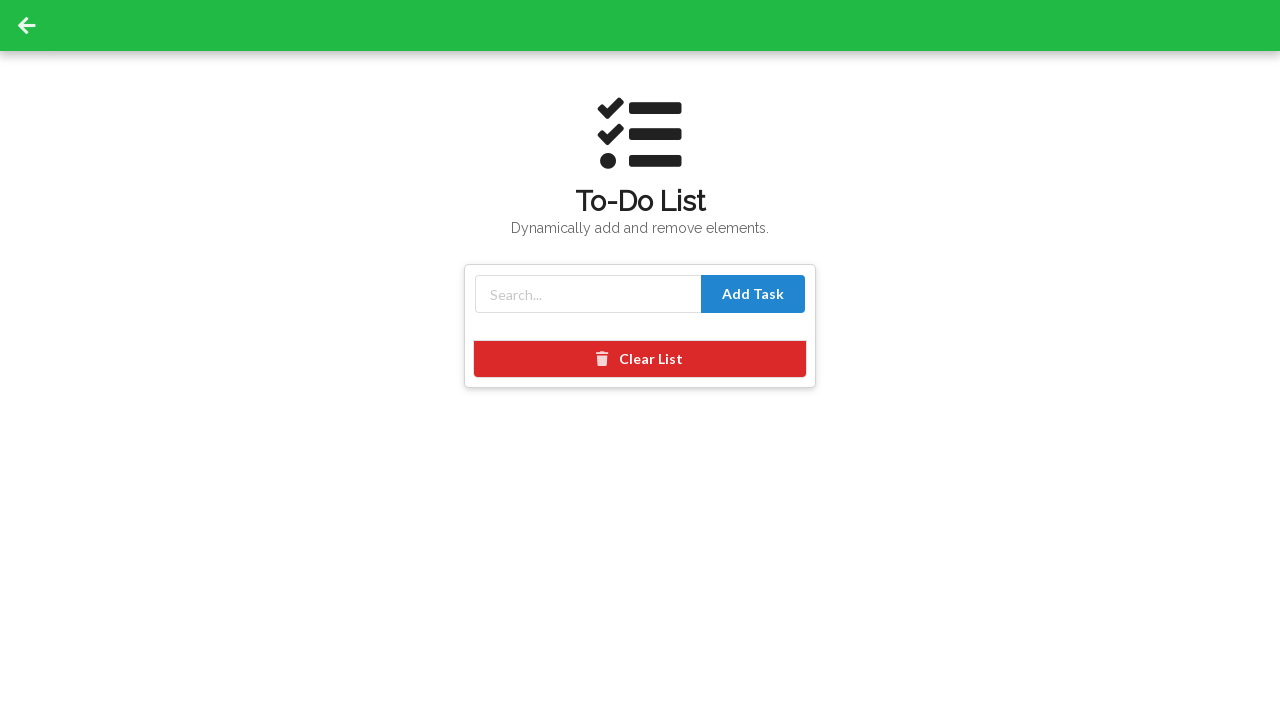